Tests passenger count dropdown by opening the passenger info panel and incrementing the adult passenger count twice before closing the panel

Starting URL: https://rahulshettyacademy.com/dropdownsPractise/

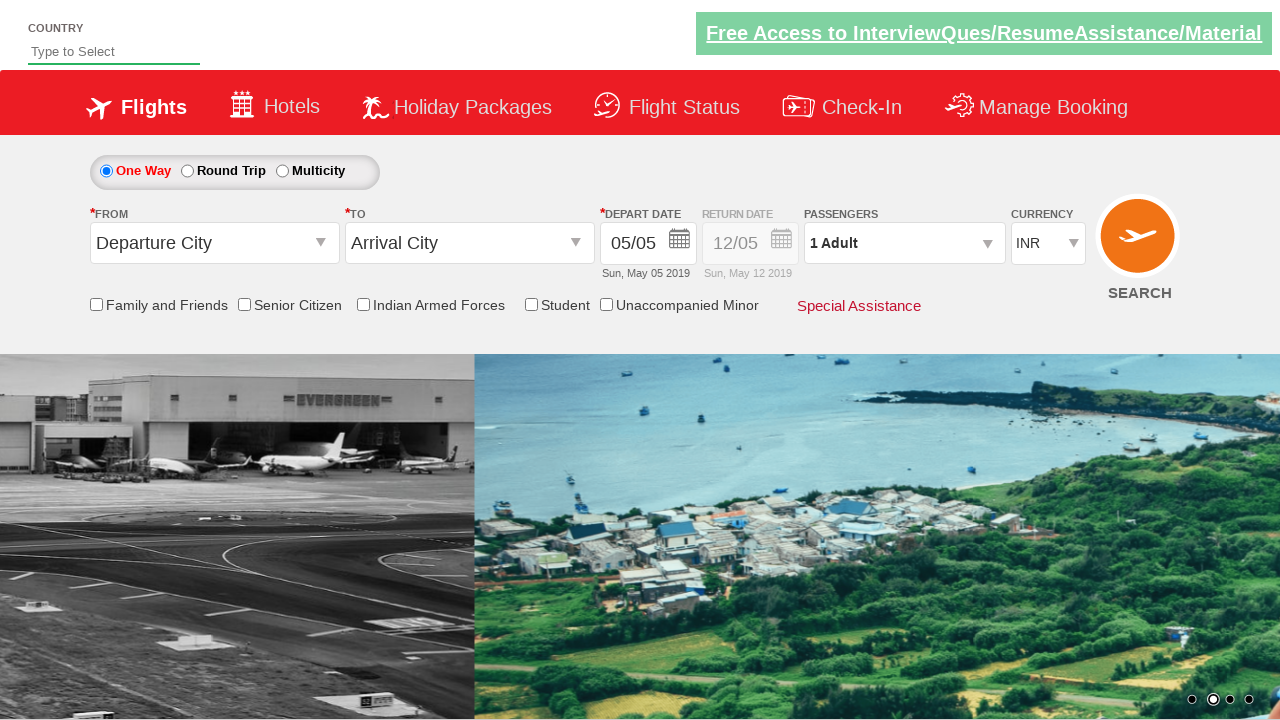

Clicked on passenger info dropdown to open the panel at (904, 243) on xpath=//div[@id='divpaxinfo']
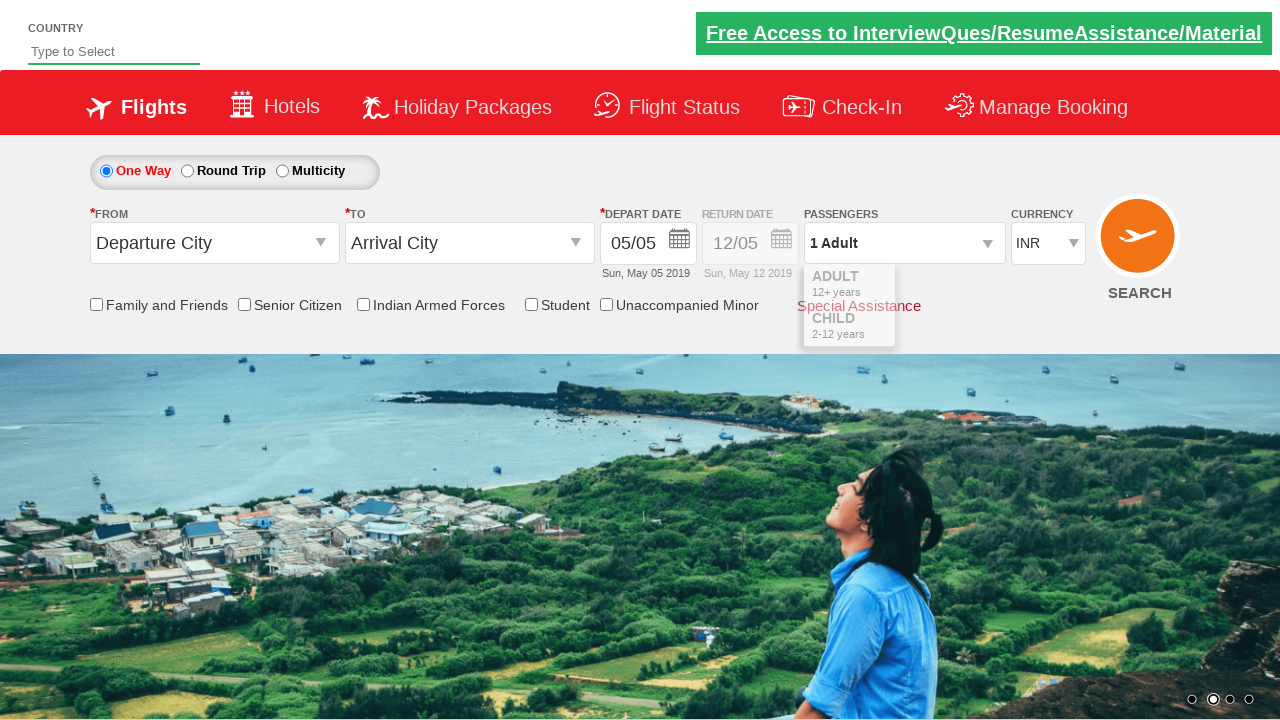

Incremented adult passenger count (first click) at (982, 288) on #hrefIncAdt
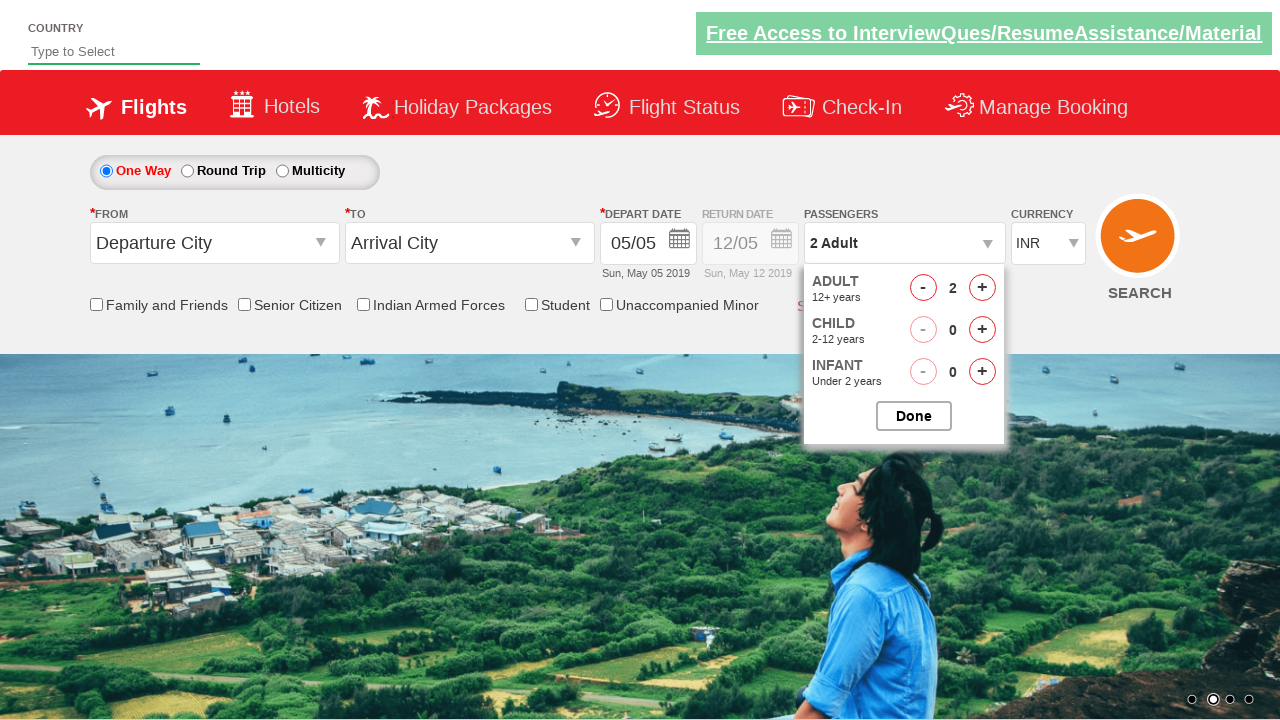

Incremented adult passenger count (second click) at (982, 288) on #hrefIncAdt
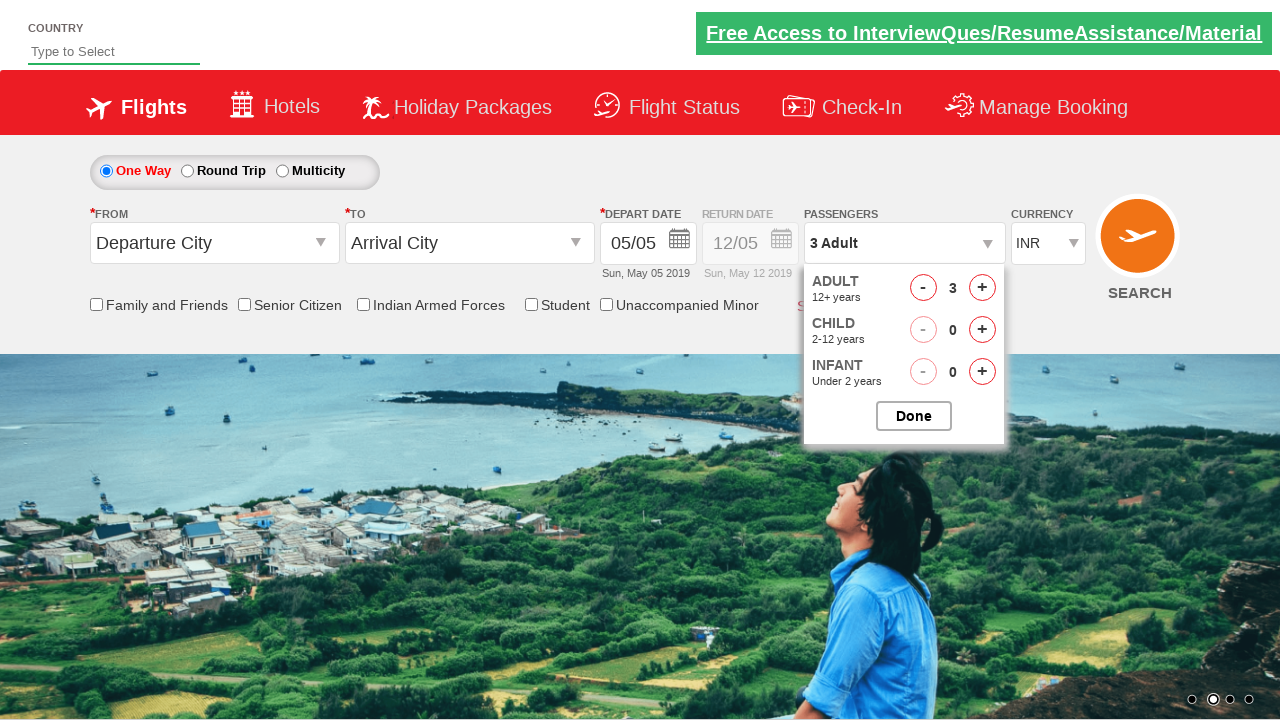

Closed the passenger options panel at (914, 416) on #btnclosepaxoption
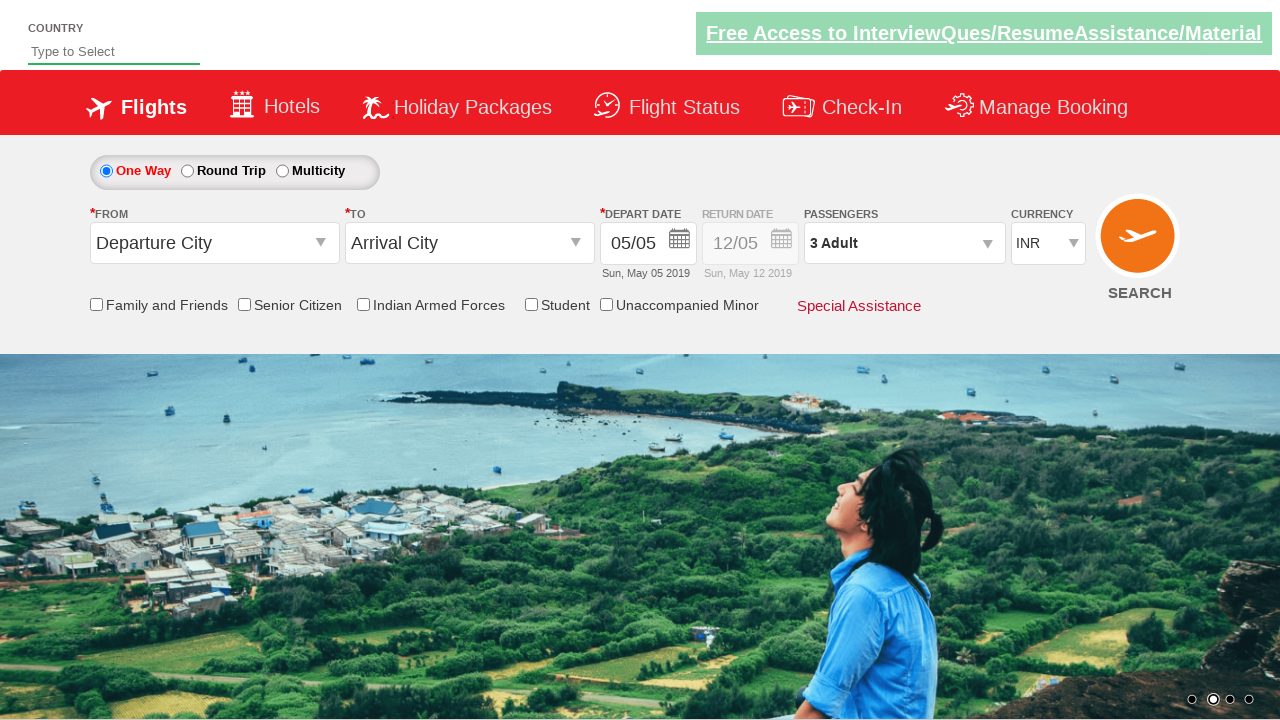

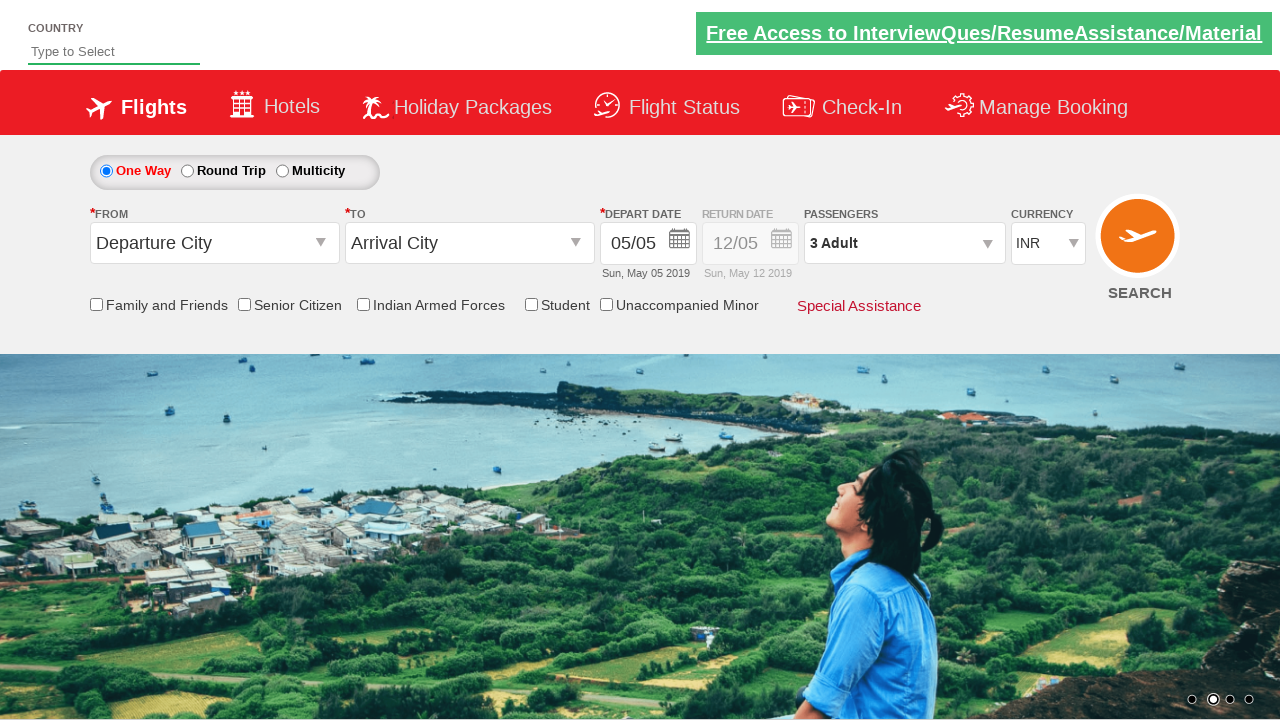